Navigates through the Blurtit website by clicking on Topics menu, then Technology category, then Sony subcategory, and navigates through multiple pages of questions using pagination.

Starting URL: https://www.blurtit.com

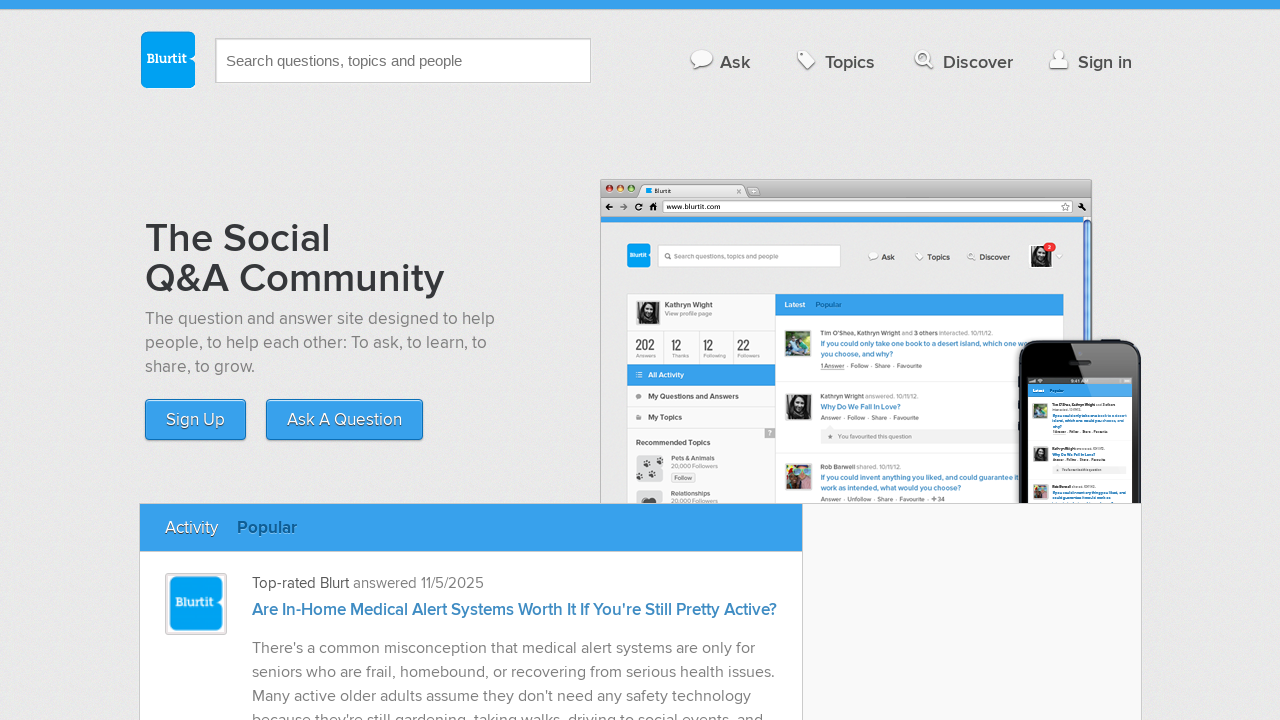

Clicked on Topics menu from top navigation at (834, 60) on .hlink-topics
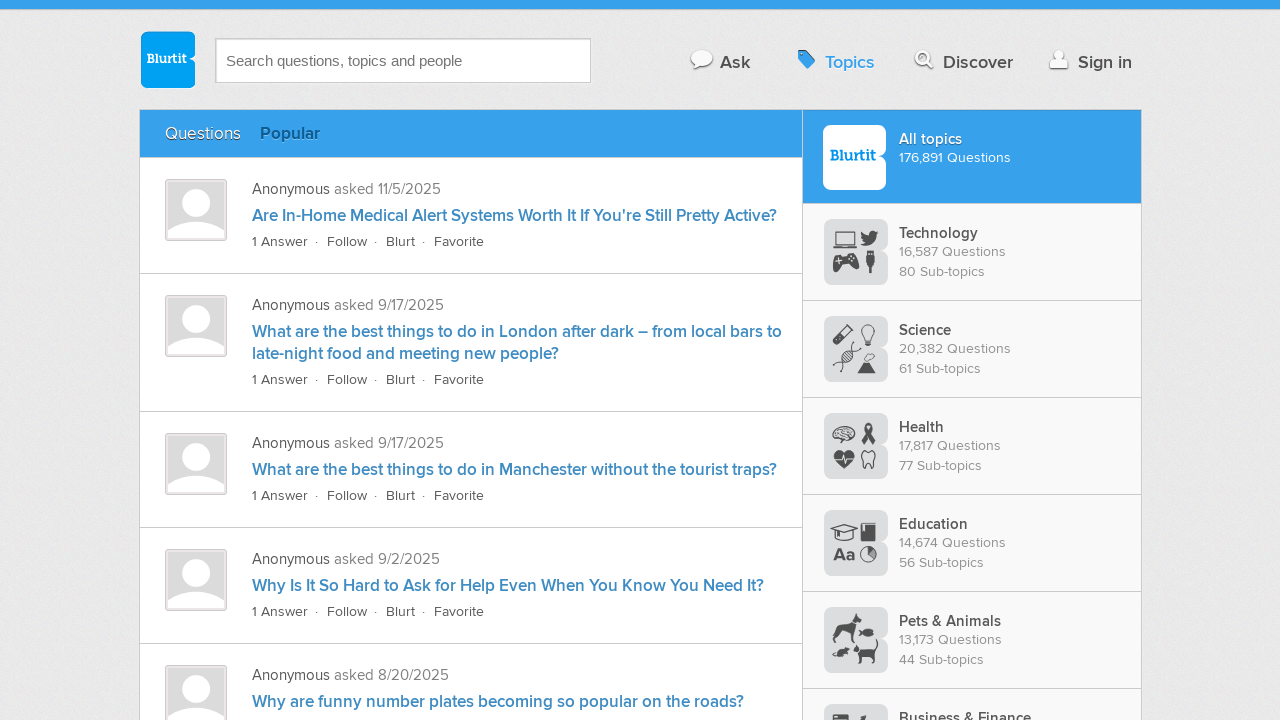

Topics page loaded and Technology category selector is visible
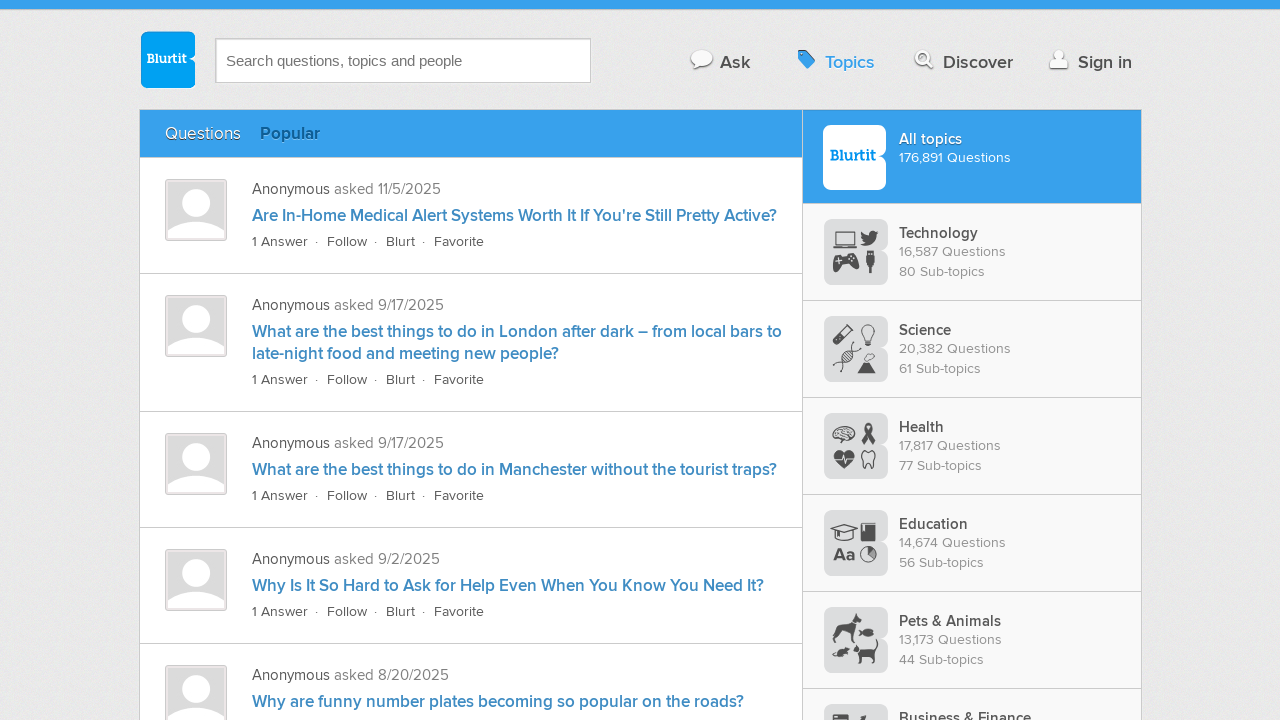

Clicked on Technology category at (972, 230) on xpath=/html/body/div[3]/div[2]/ul/li[2]/div[2]/p
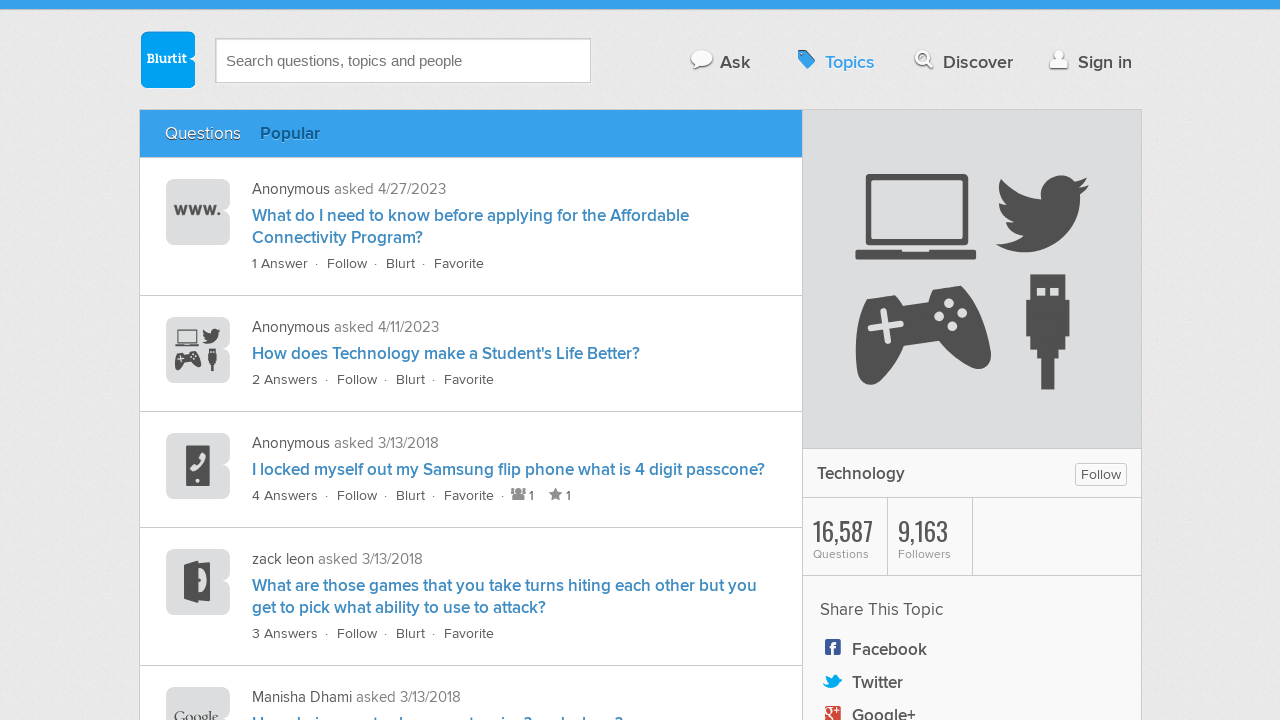

Technology page loaded and Sony subcategory selector is visible
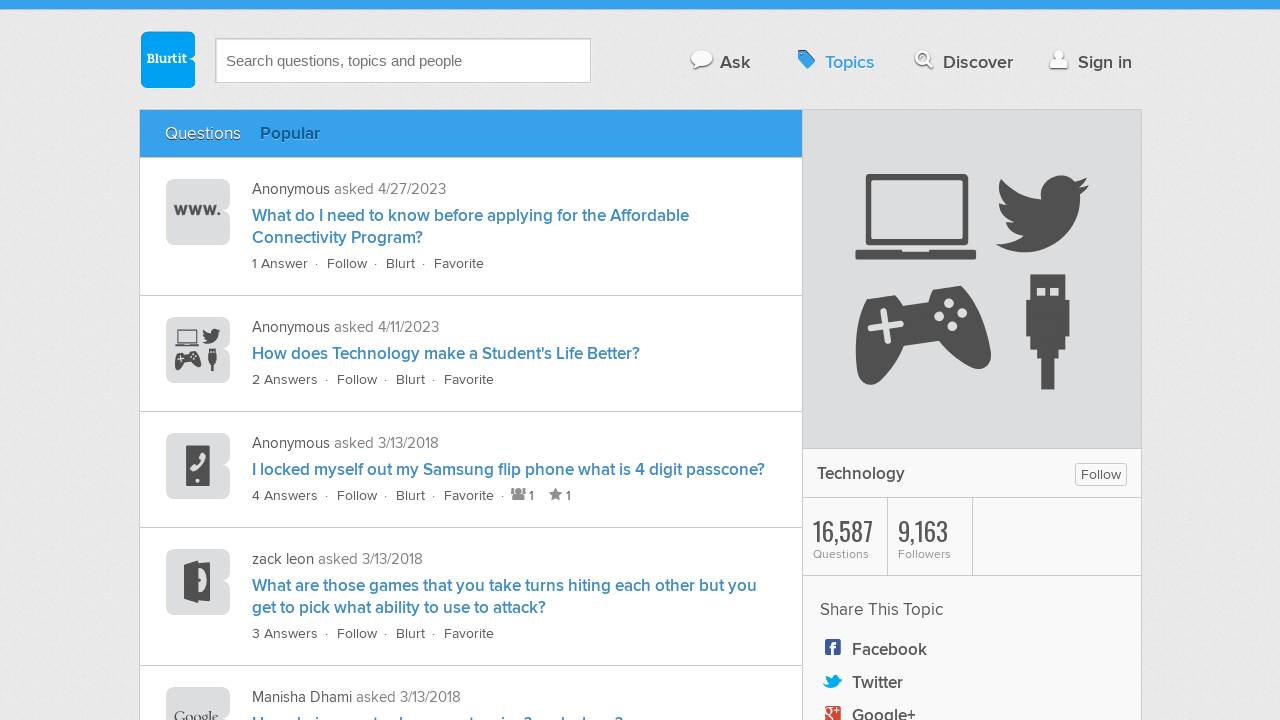

Clicked on Sony subcategory at (913, 360) on xpath=/html/body/div[3]/div[2]/aside[2]/ul/li[6]/div[2]/p/a
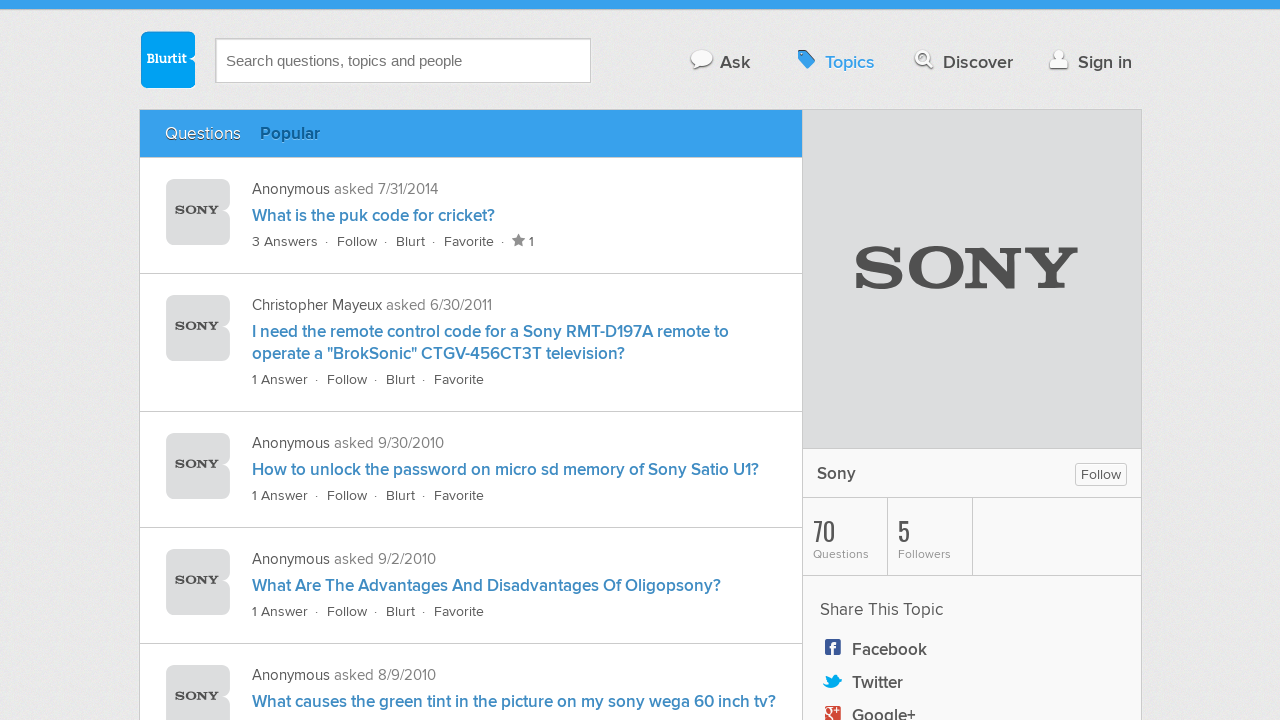

Sony questions page loaded with question feed visible
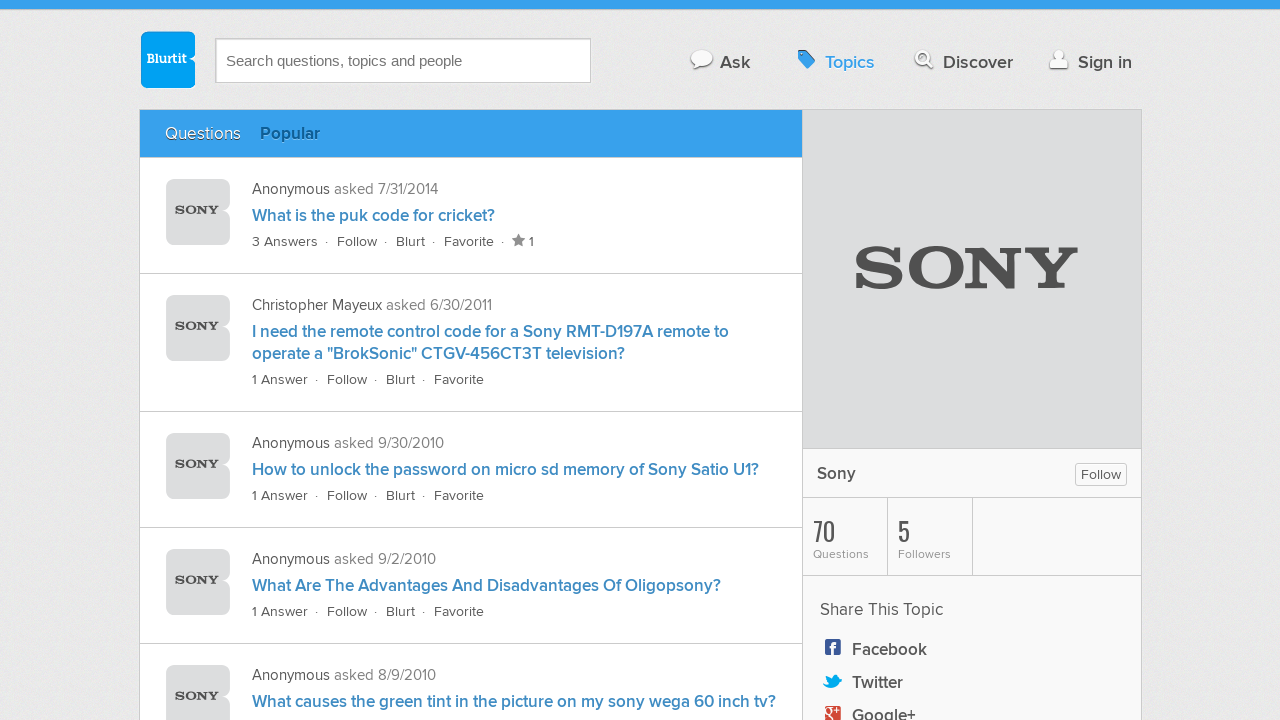

Questions loaded on pagination iteration 1
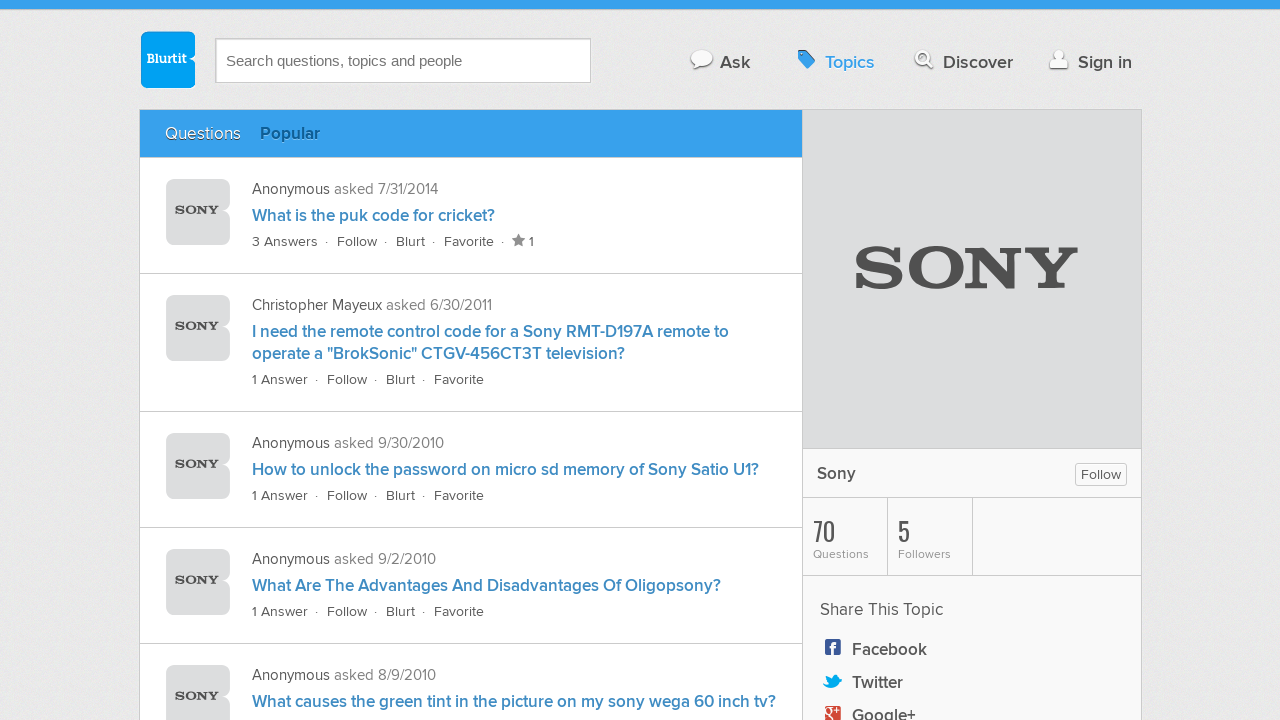

Clicked next page button to navigate to page 2 at (707, 360) on xpath=/html/body/div[3]/div[1]/div/div/ul/li[7]/a
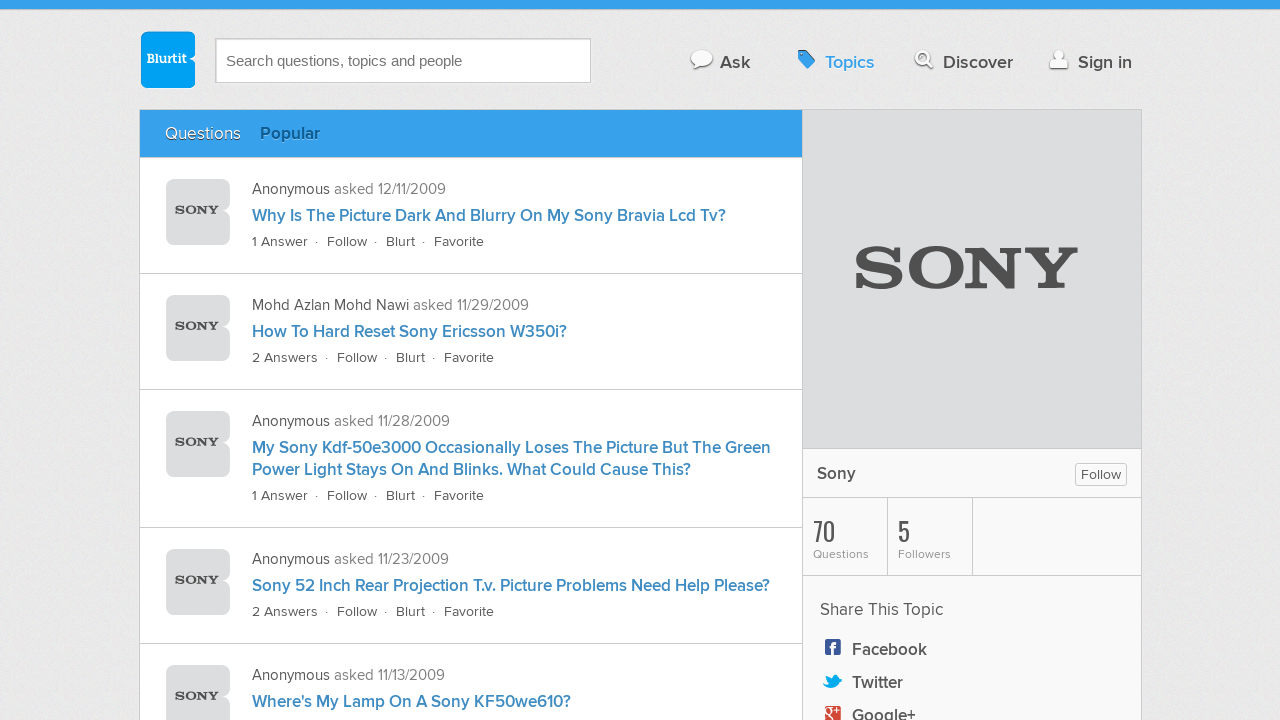

Questions loaded on pagination iteration 2
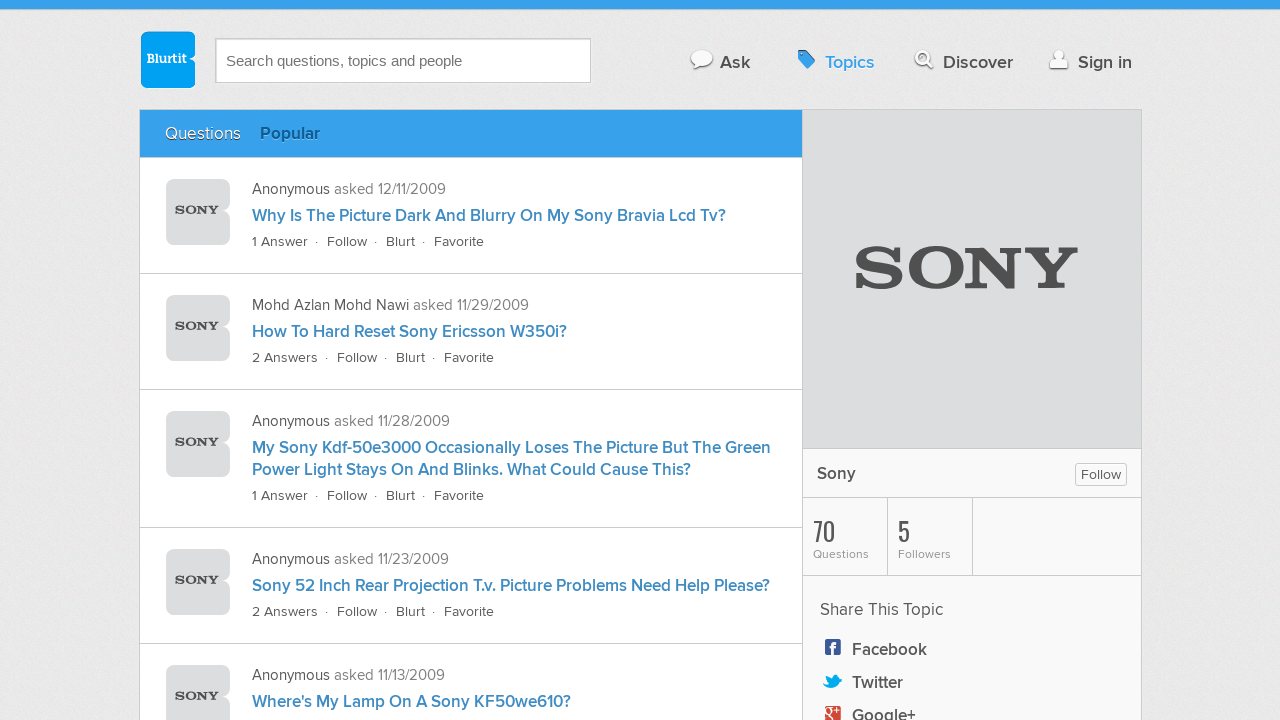

Clicked next page button to navigate to page 3 at (707, 360) on xpath=/html/body/div[3]/div[1]/div/div/ul/li[7]/a
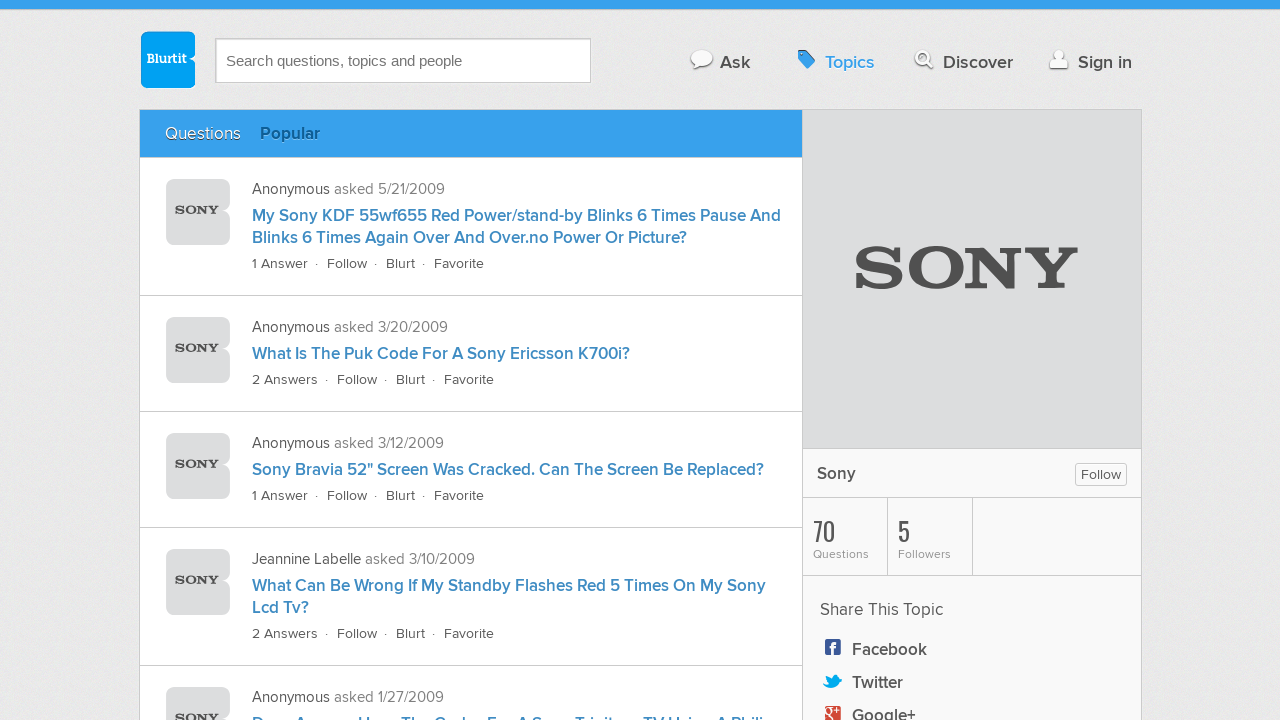

Questions loaded on pagination iteration 3
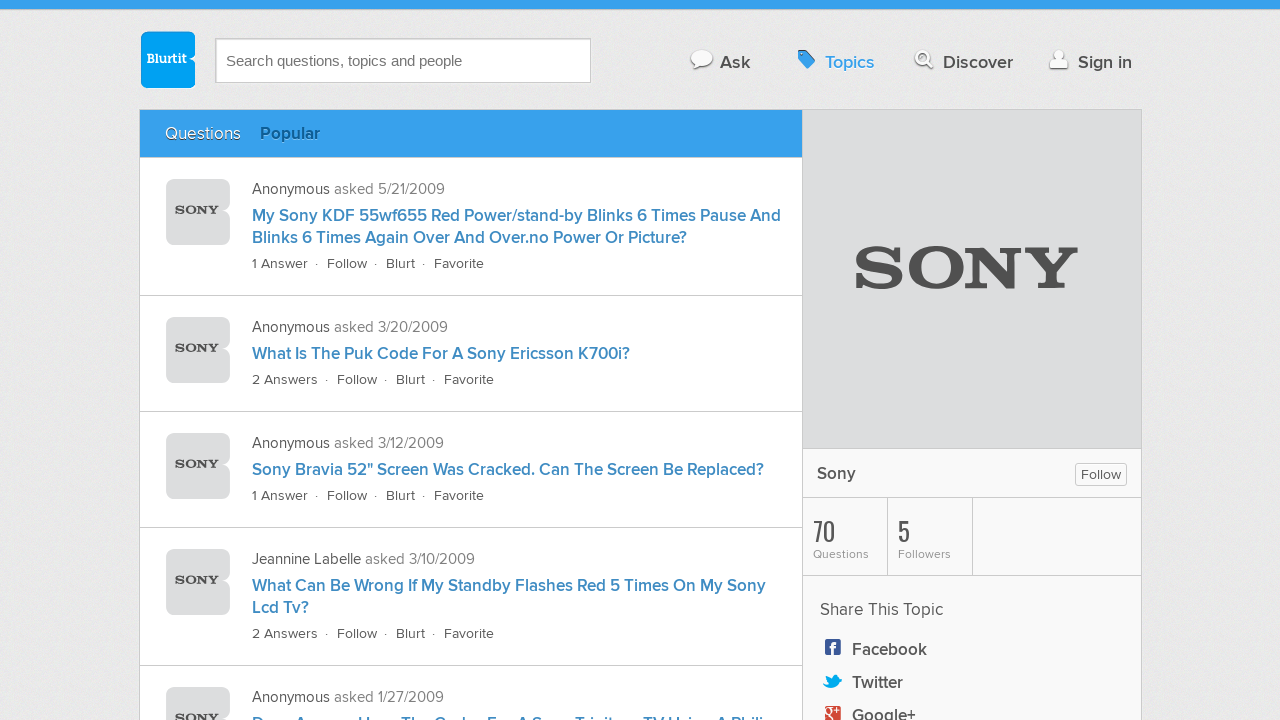

Clicked next page button to navigate to page 4 at (707, 360) on xpath=/html/body/div[3]/div[1]/div/div/ul/li[7]/a
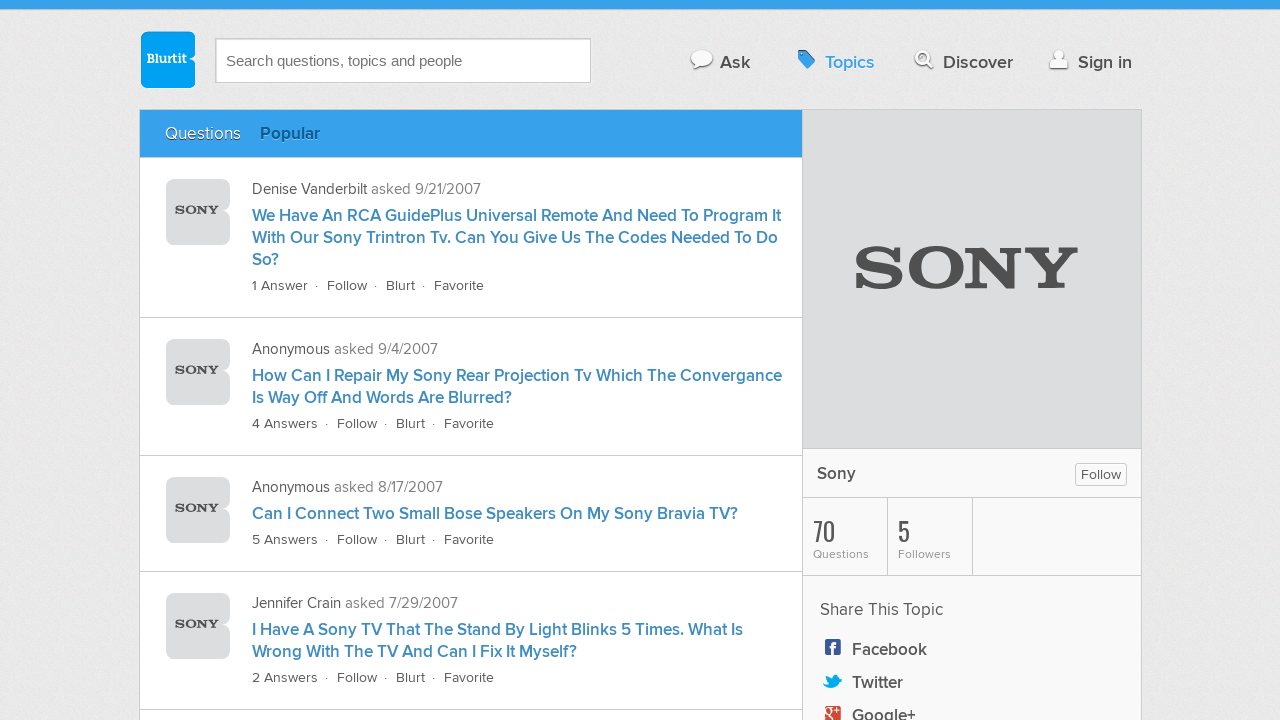

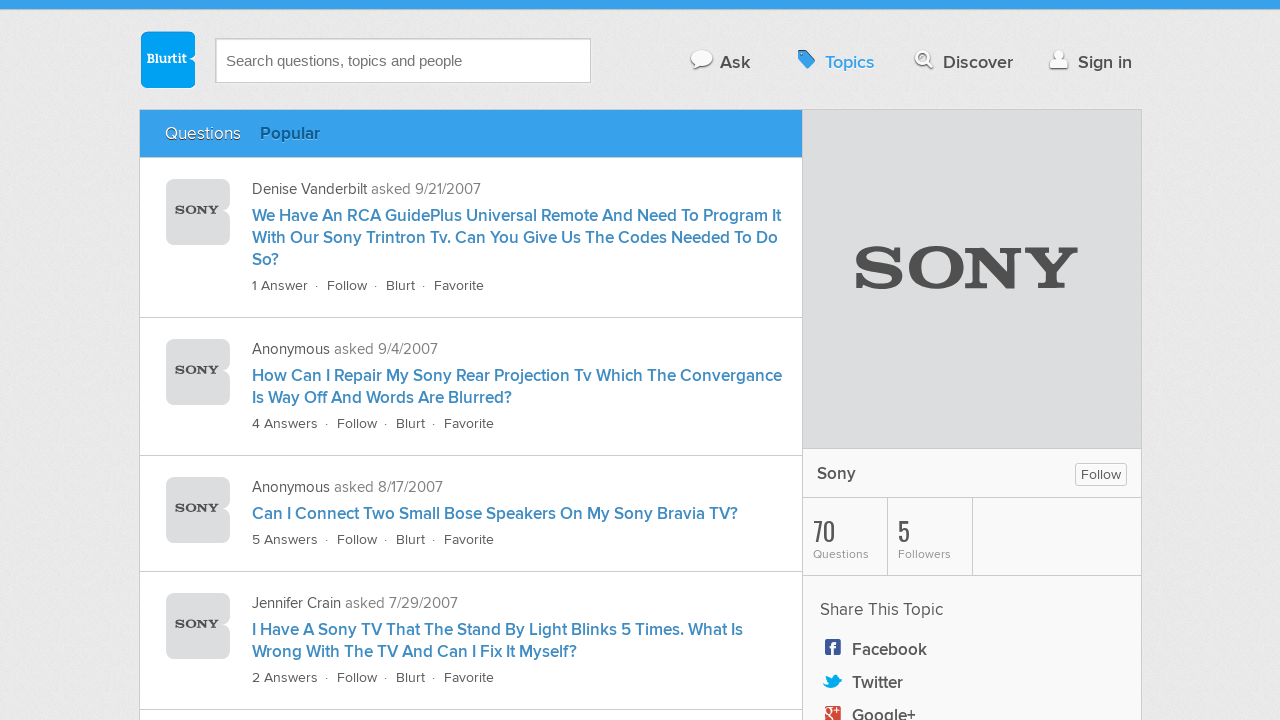